Tests dynamic content loading by clicking a start button and waiting for hidden content to become visible using fluent wait pattern

Starting URL: https://the-internet.herokuapp.com/dynamic_loading/1

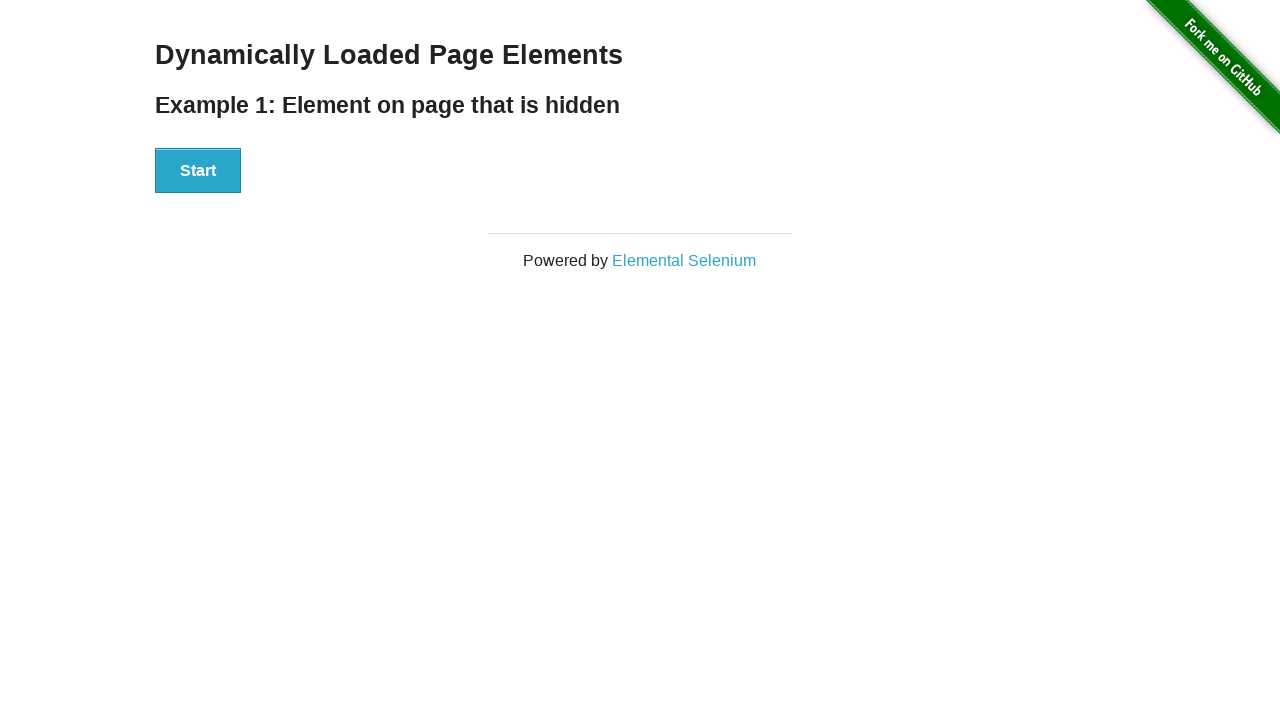

Clicked start button to begin dynamic content loading at (198, 171) on div#start button
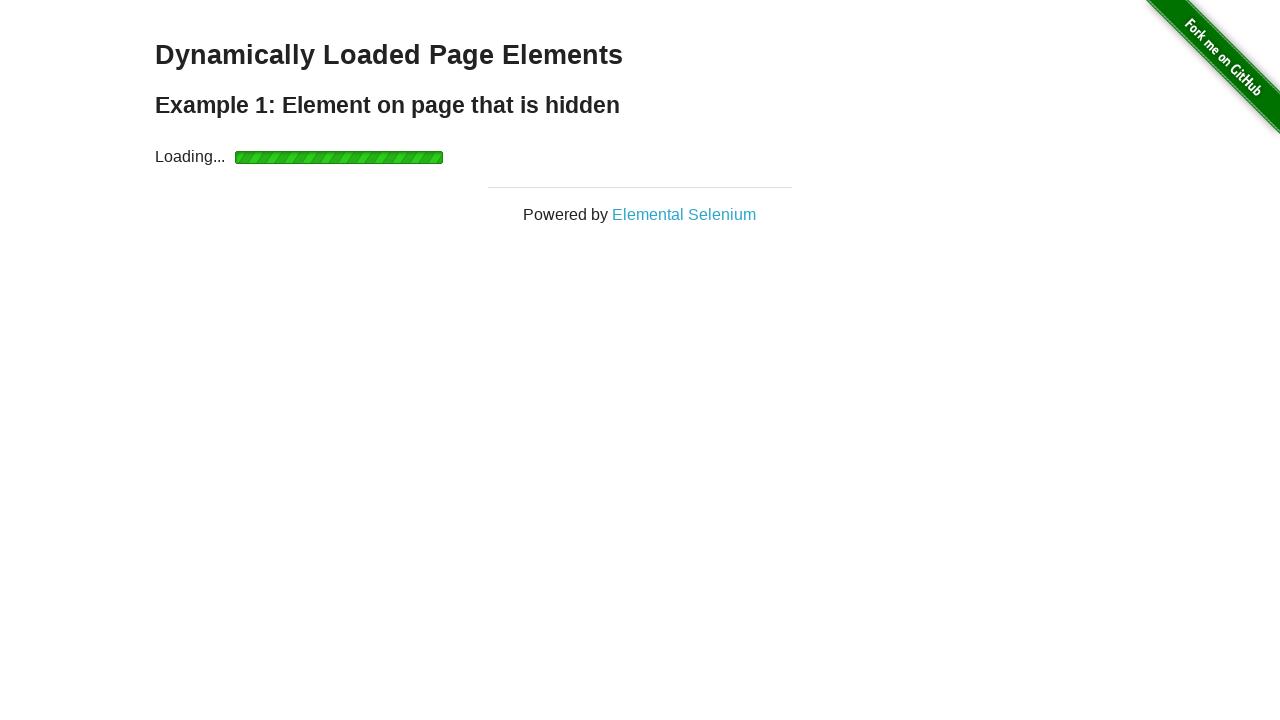

Waited for finish message to become visible using fluent wait pattern
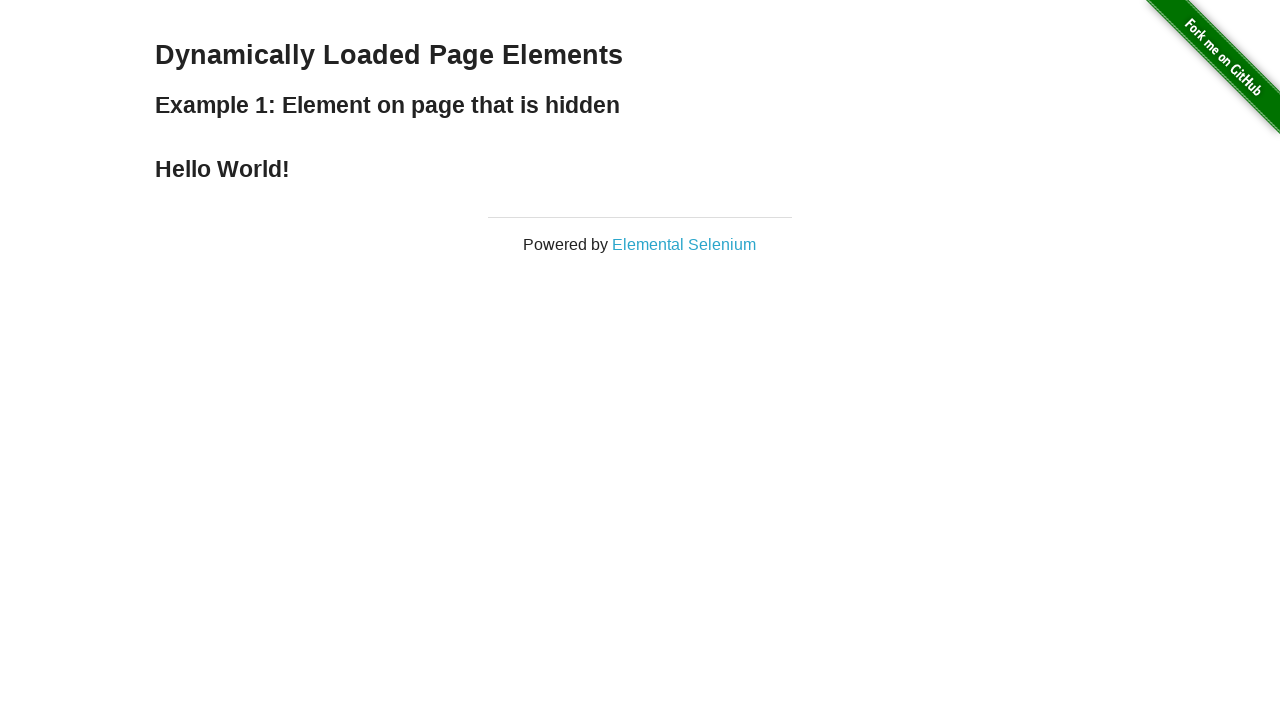

Verified that finish message element is displayed
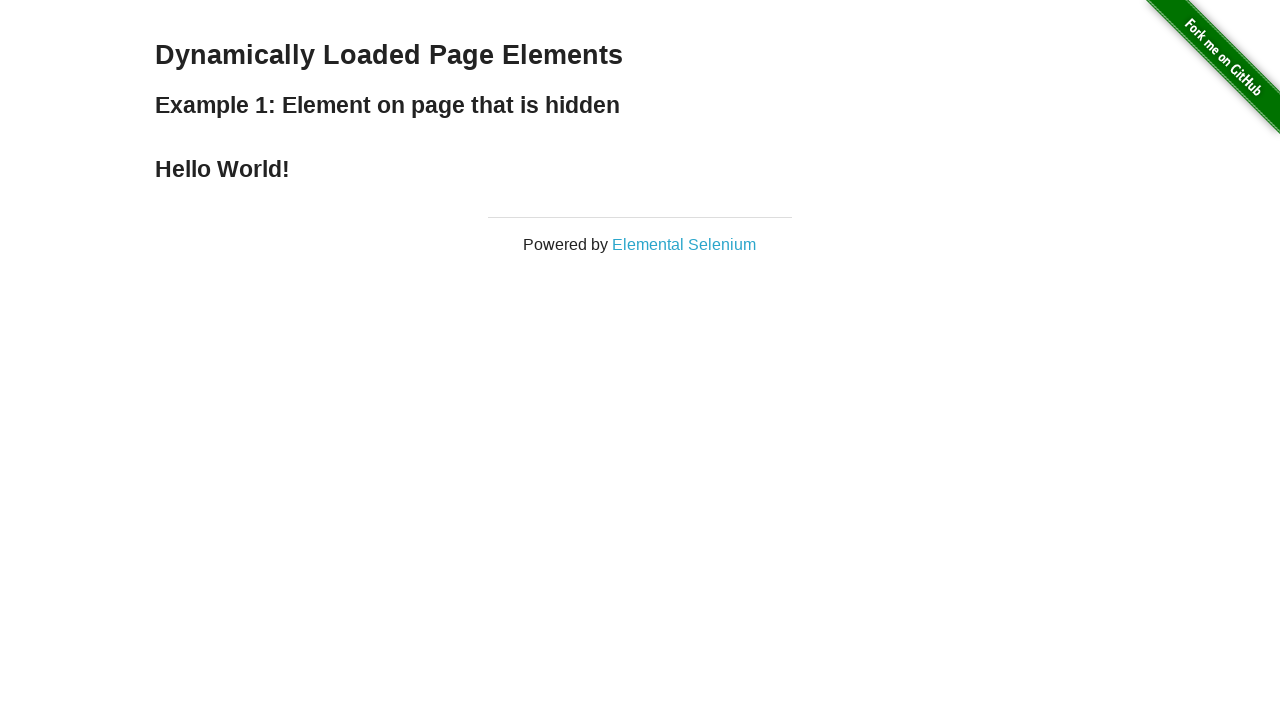

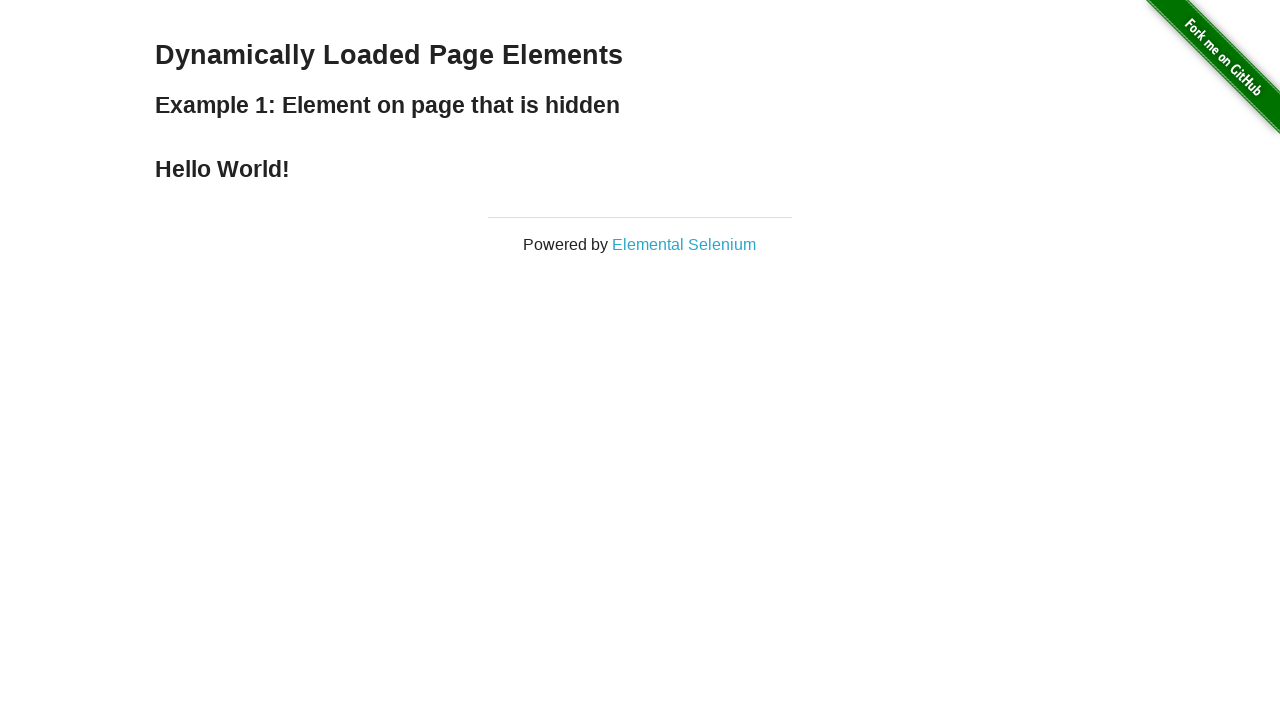